Tests that clicking Clear completed removes completed items from the list

Starting URL: https://demo.playwright.dev/todomvc

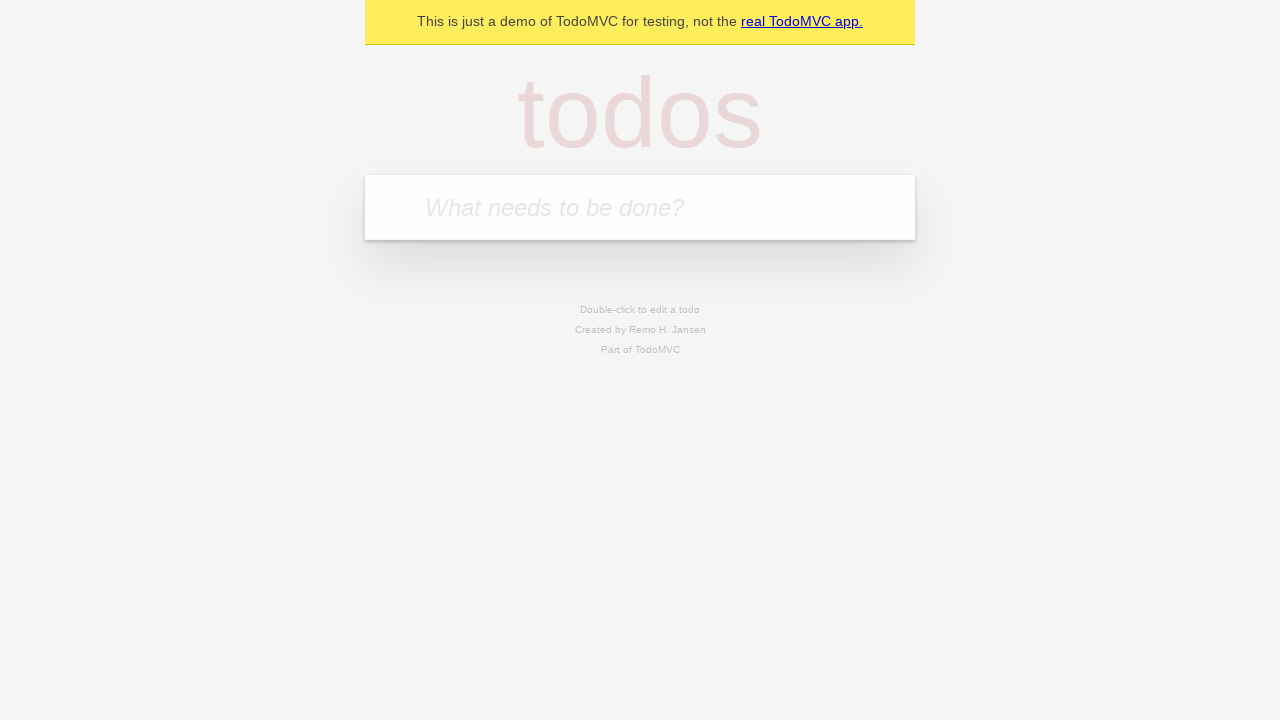

Filled todo input field with 'buy some cheese' on internal:attr=[placeholder="What needs to be done?"i]
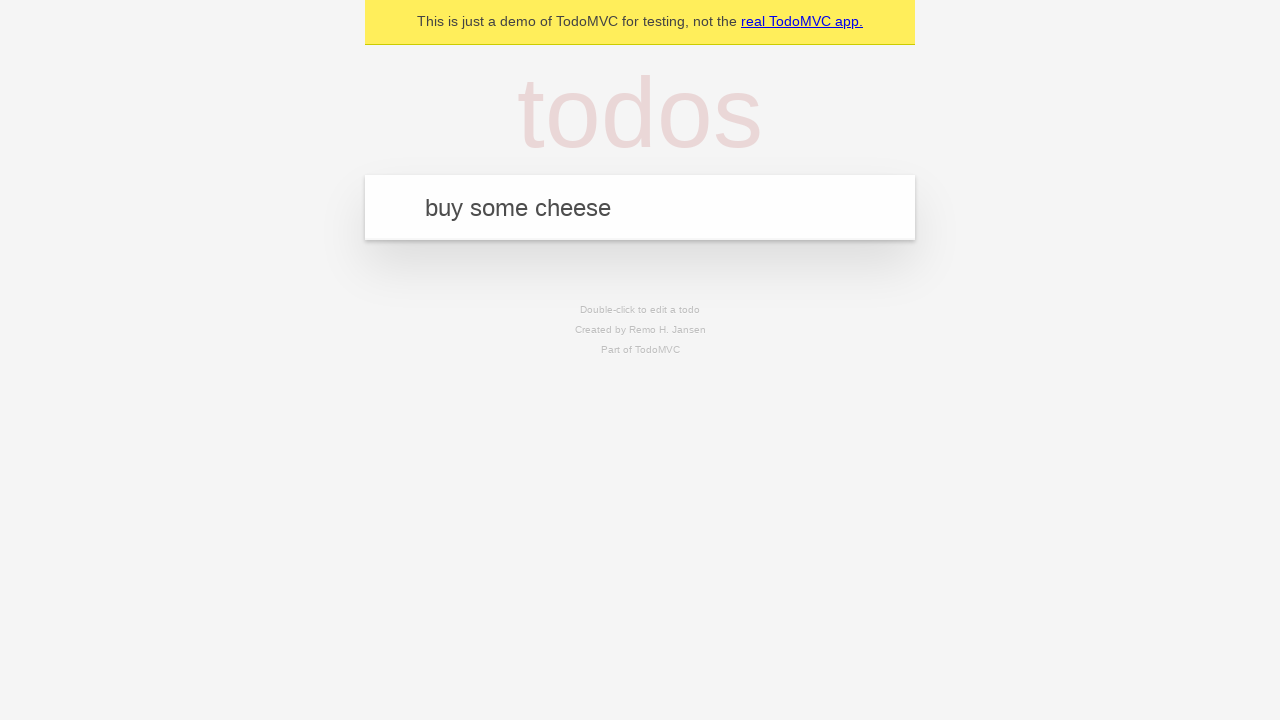

Pressed Enter to add todo item 'buy some cheese' on internal:attr=[placeholder="What needs to be done?"i]
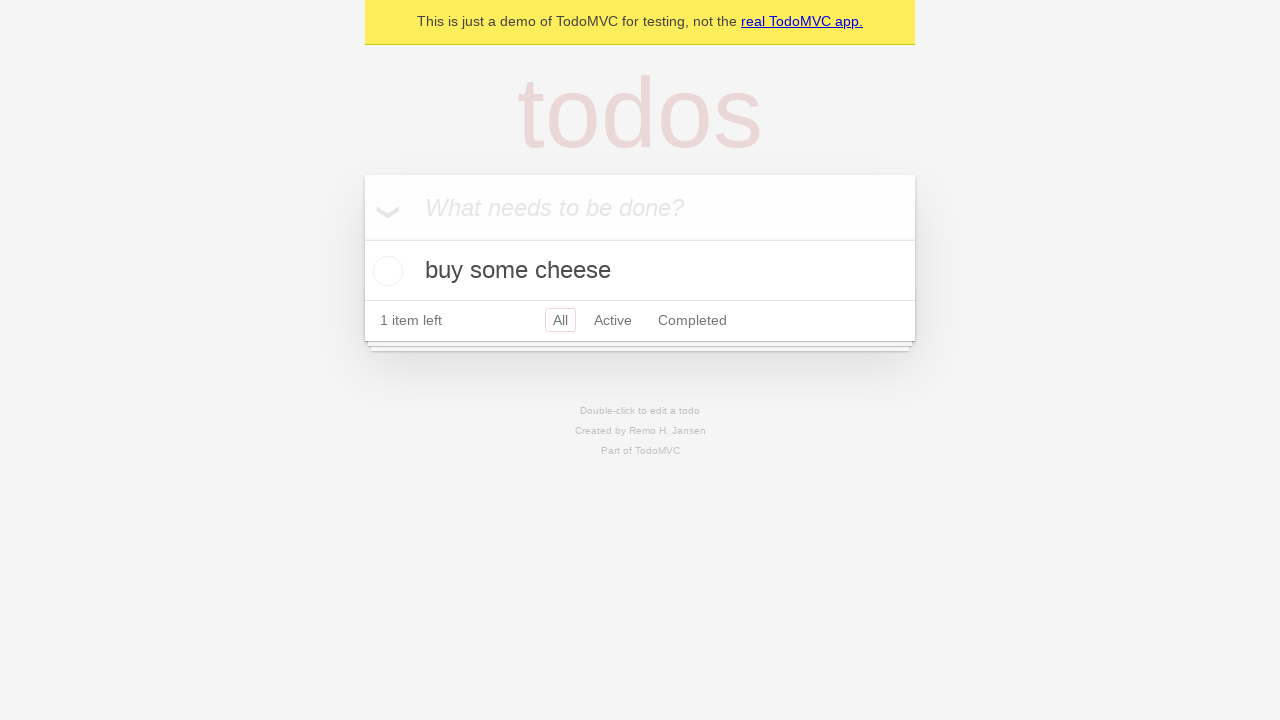

Filled todo input field with 'feed the cat' on internal:attr=[placeholder="What needs to be done?"i]
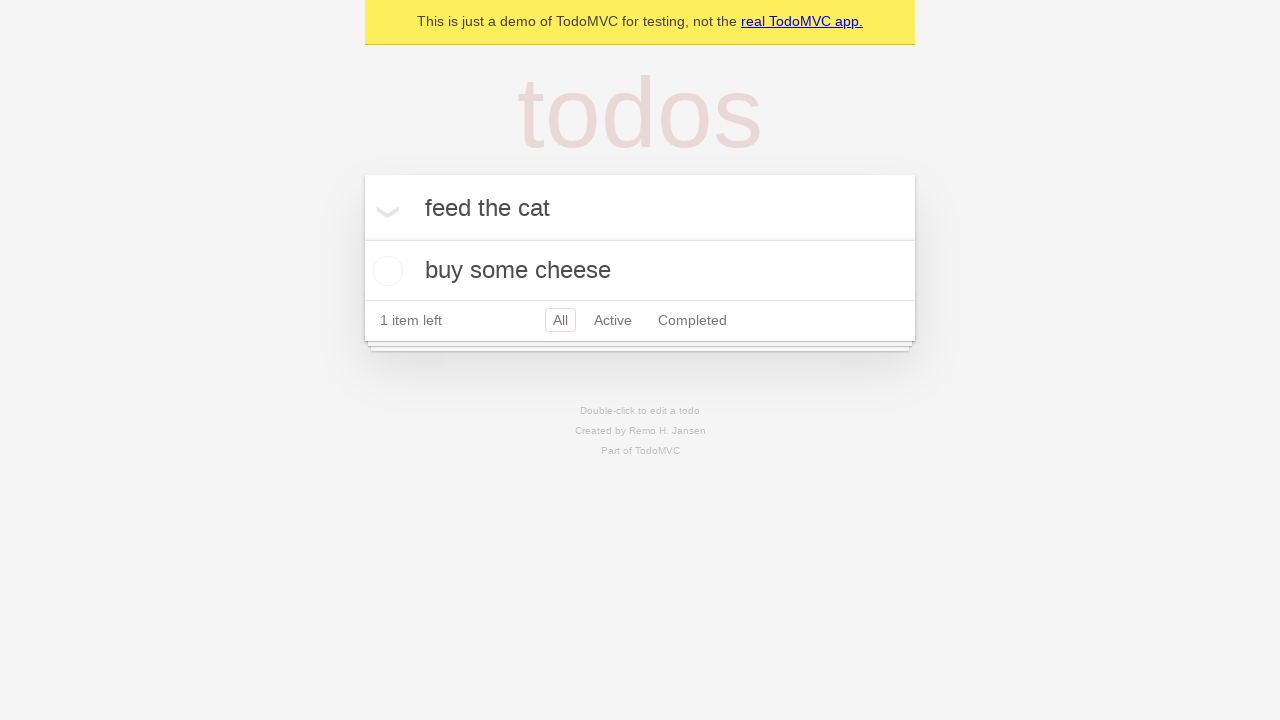

Pressed Enter to add todo item 'feed the cat' on internal:attr=[placeholder="What needs to be done?"i]
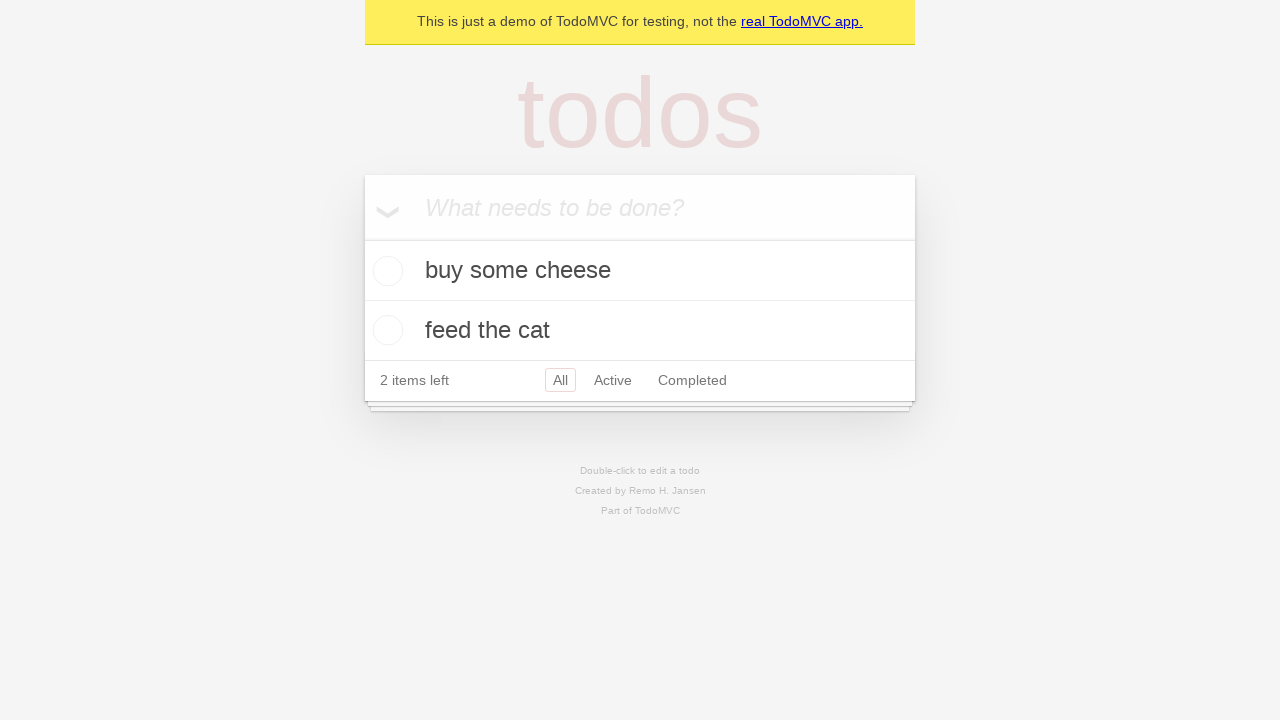

Filled todo input field with 'book a doctors appointment' on internal:attr=[placeholder="What needs to be done?"i]
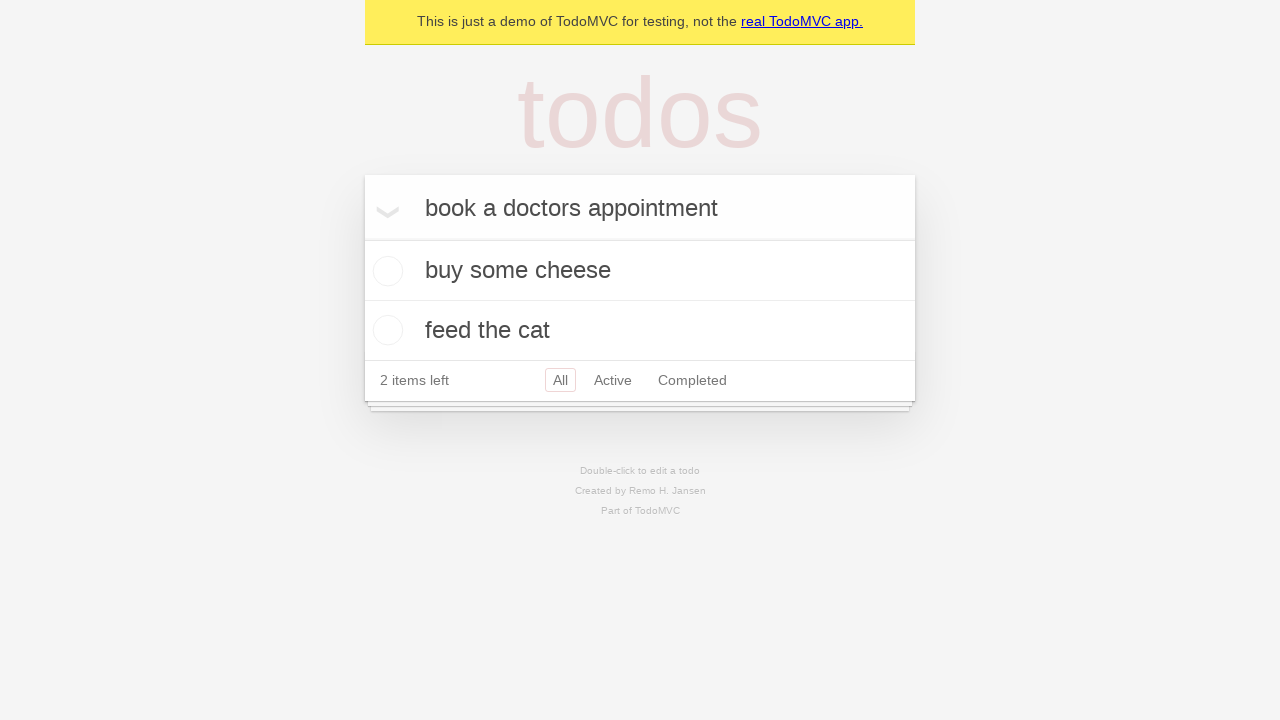

Pressed Enter to add todo item 'book a doctors appointment' on internal:attr=[placeholder="What needs to be done?"i]
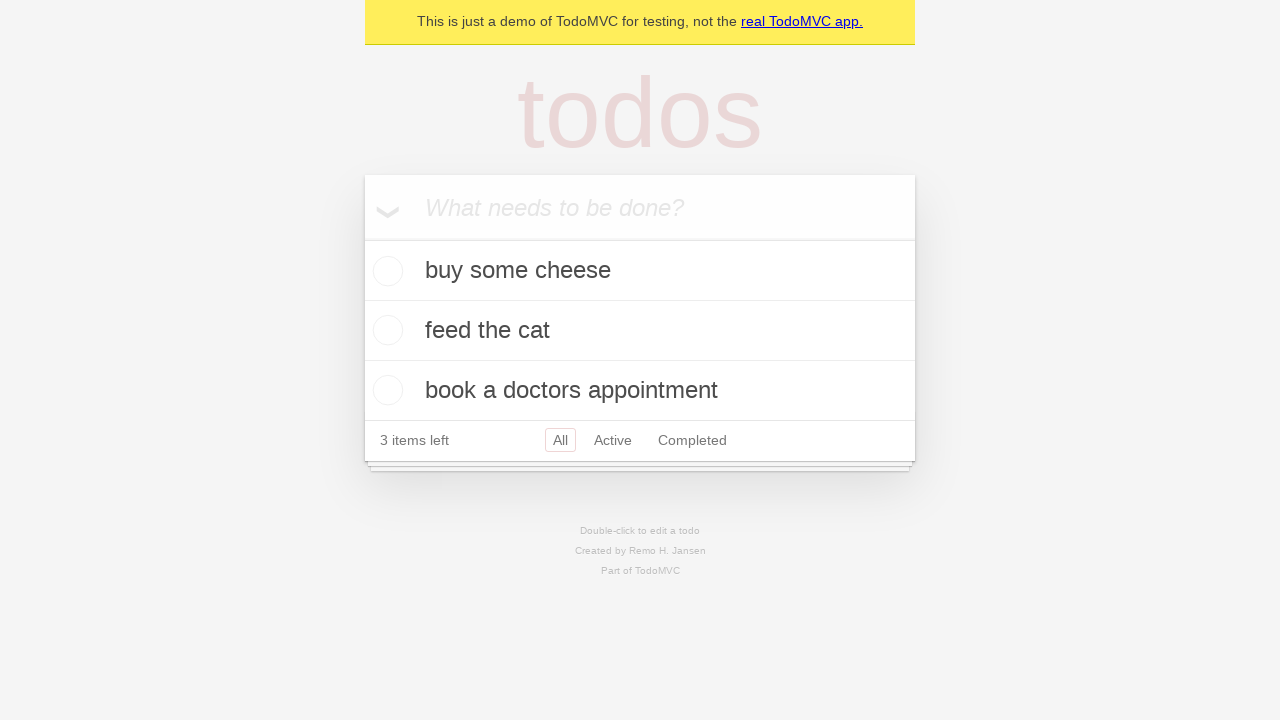

Waited for all three todo items to be created
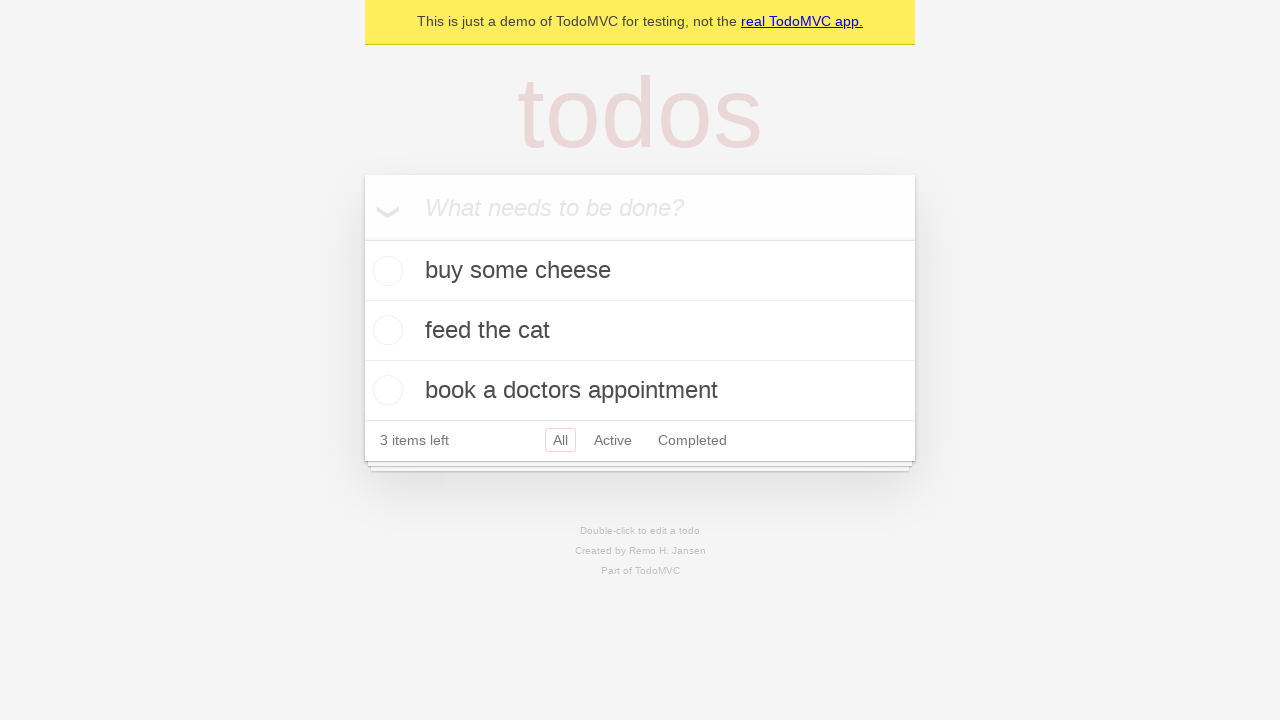

Located all todo items on the page
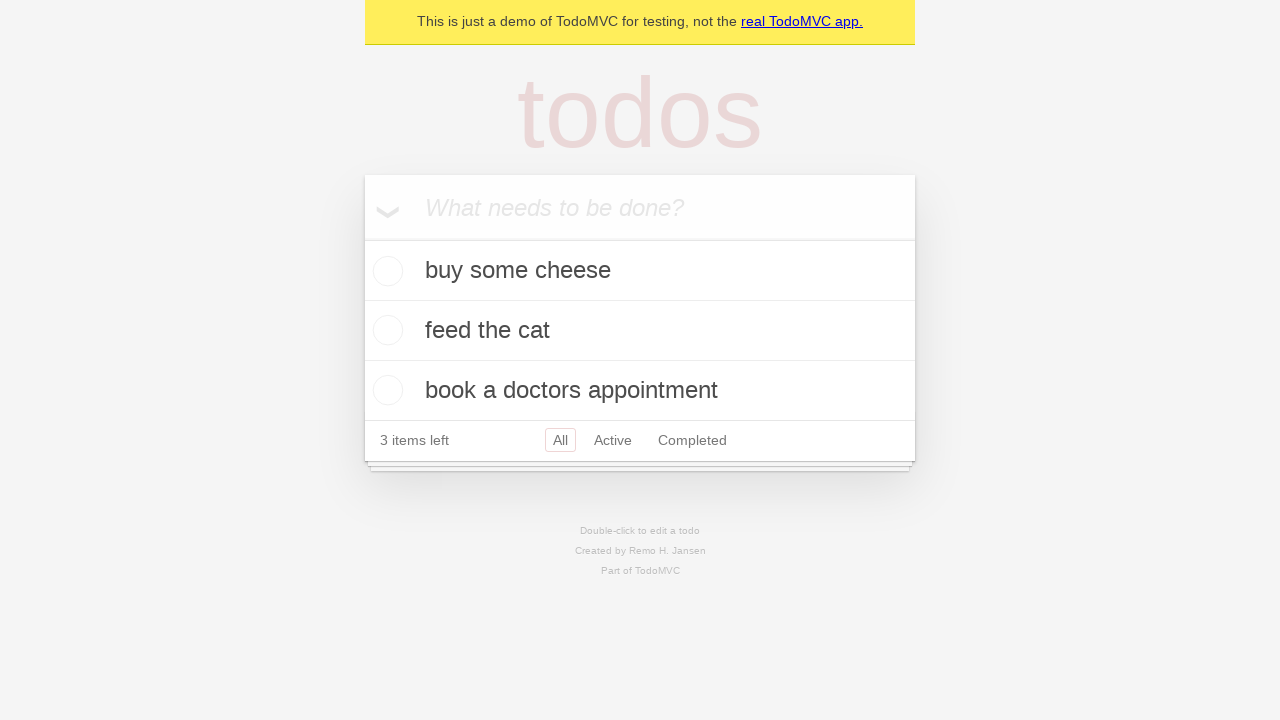

Checked the checkbox for the second todo item (feed the cat) at (385, 330) on internal:testid=[data-testid="todo-item"s] >> nth=1 >> internal:role=checkbox
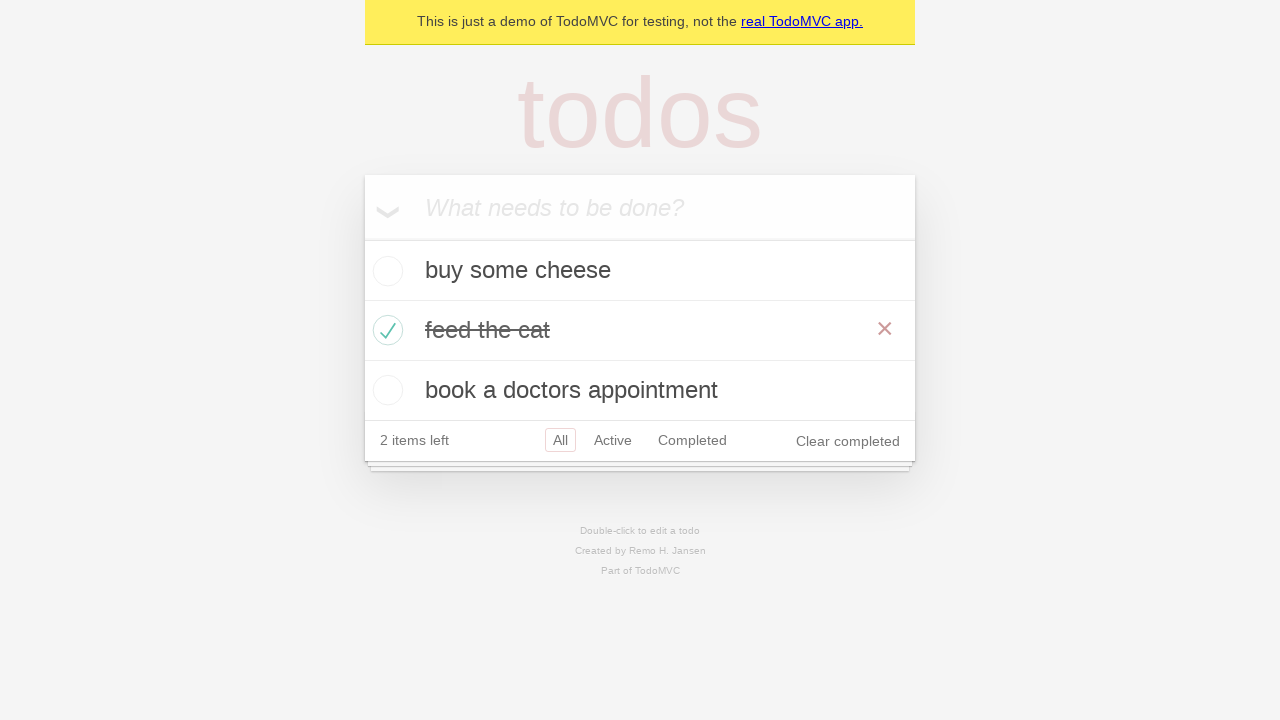

Clicked the 'Clear completed' button to remove completed items at (848, 441) on internal:role=button[name="Clear completed"i]
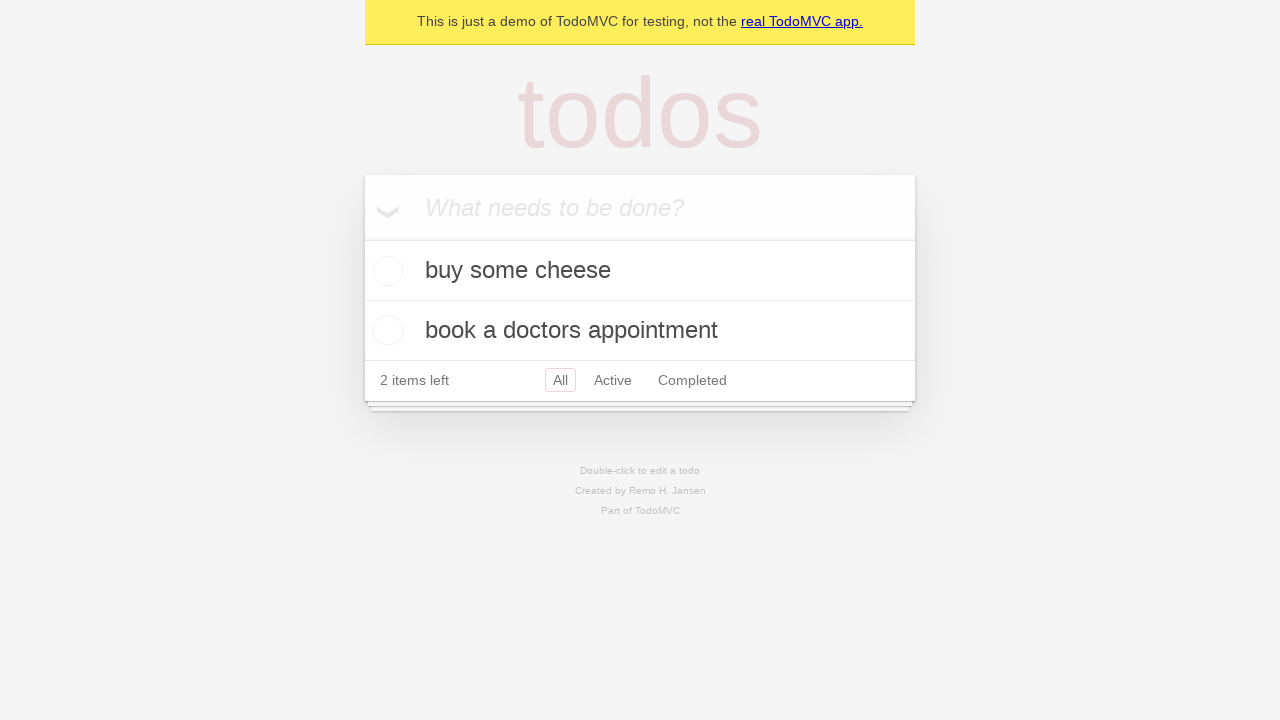

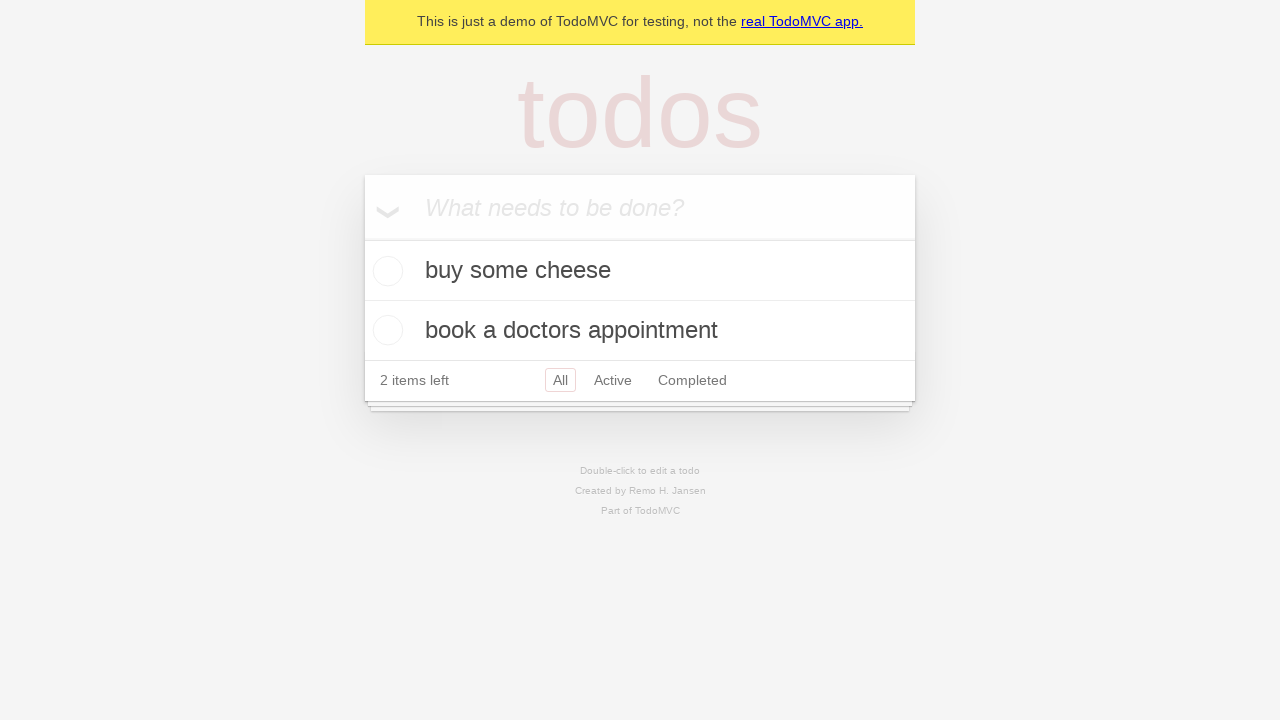